Tests form validation on a quote page by clicking submit to trigger validation errors, then filling in name fields through a dialog and testing username validation

Starting URL: https://skryabin.com/market/quote.html

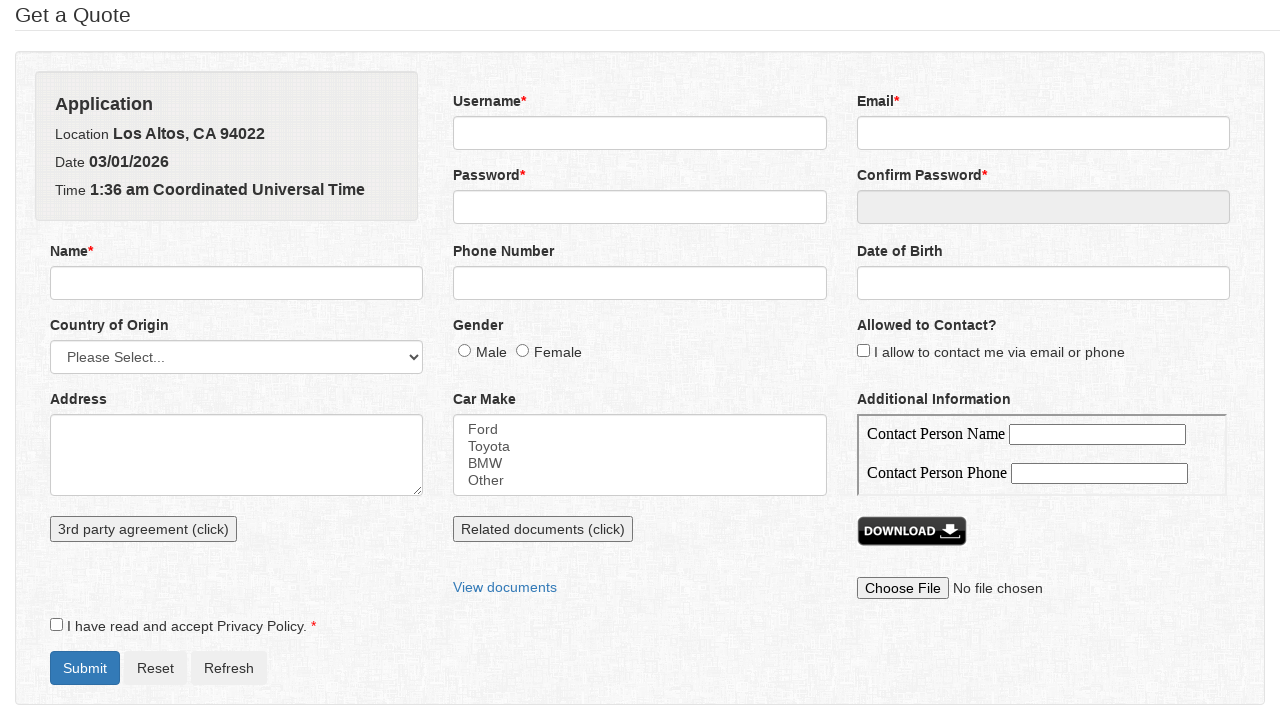

Clicked form submit button to trigger validation at (85, 668) on #formSubmit
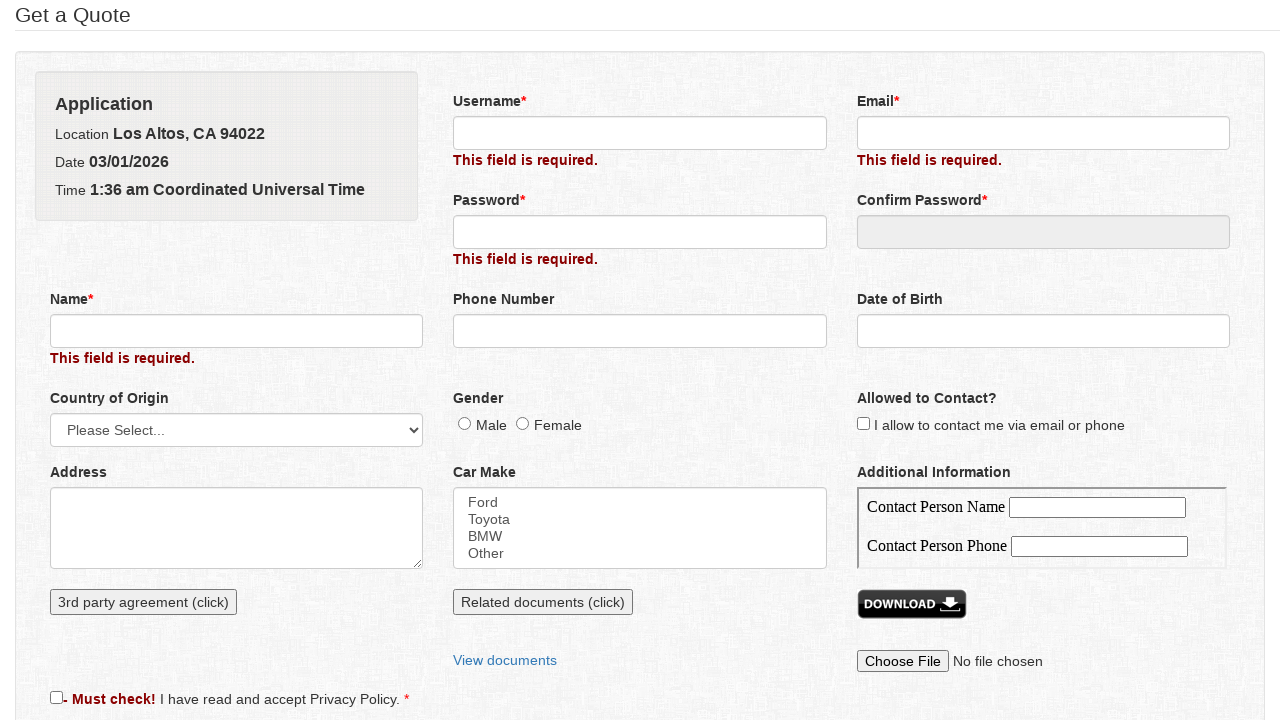

Name validation error appeared
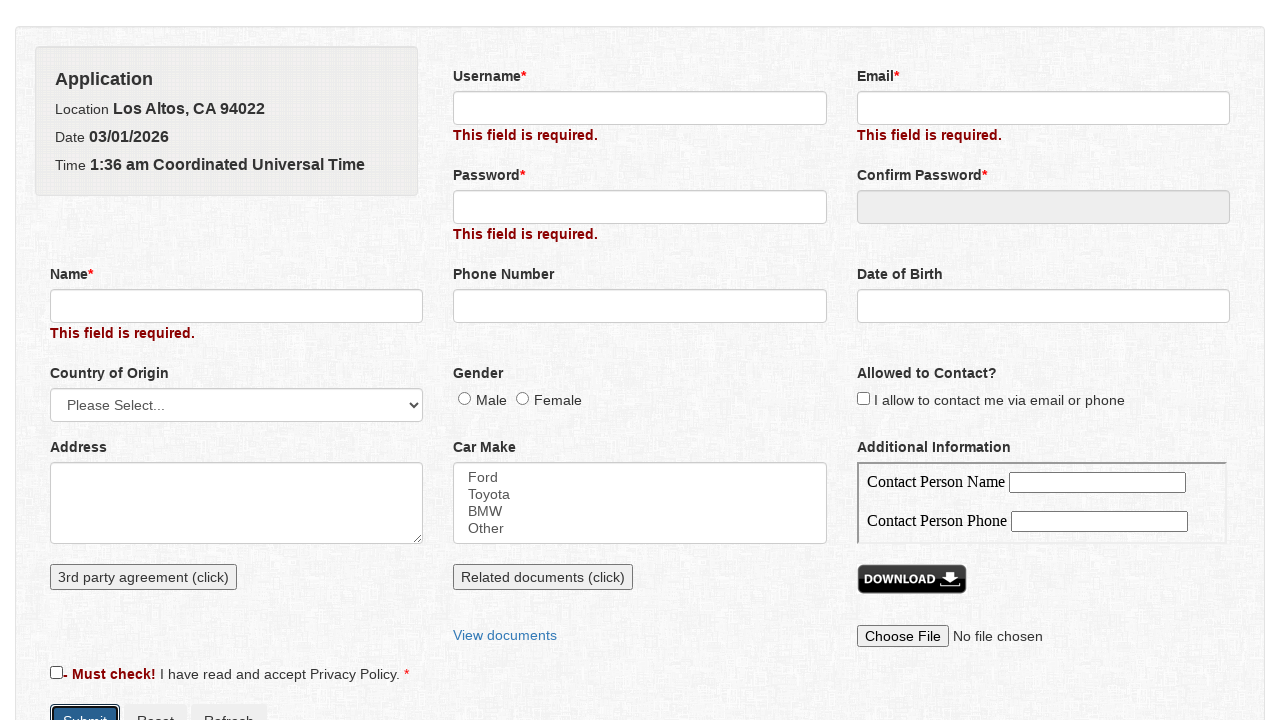

Clicked name field to open name dialog at (237, 228) on input[name='name']
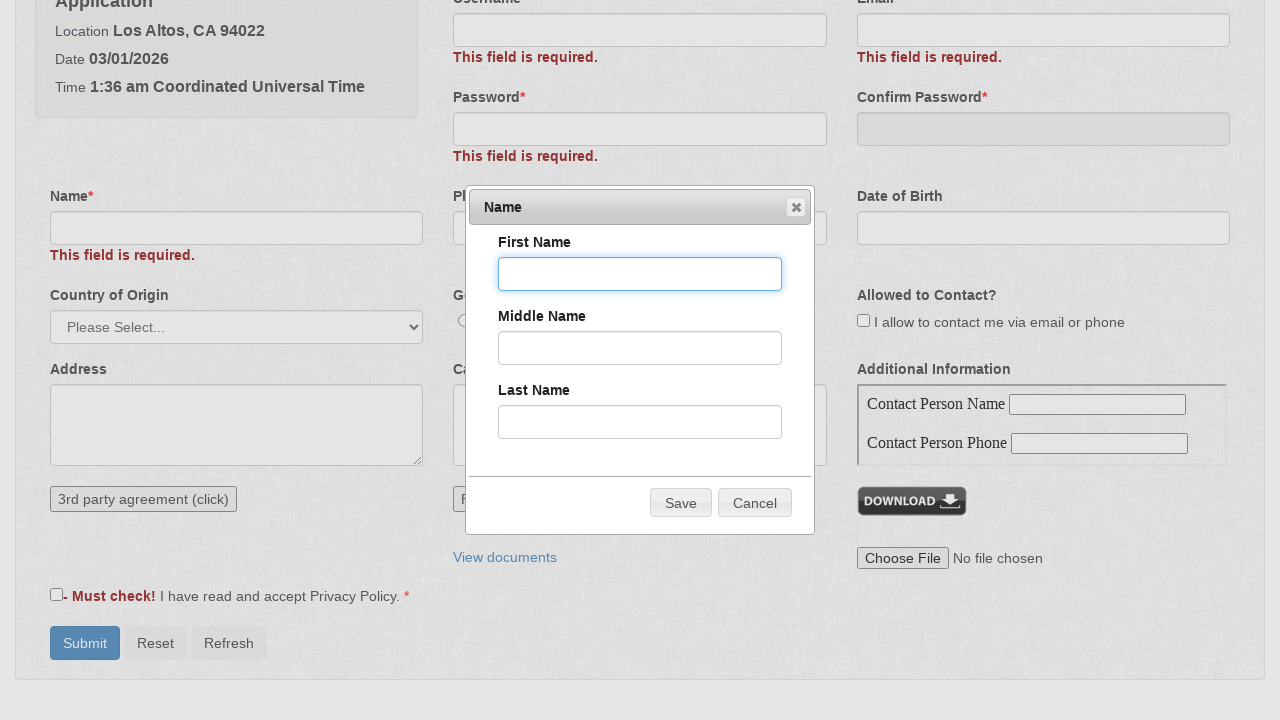

Filled first name field with 'Peter' on input[name='firstName']
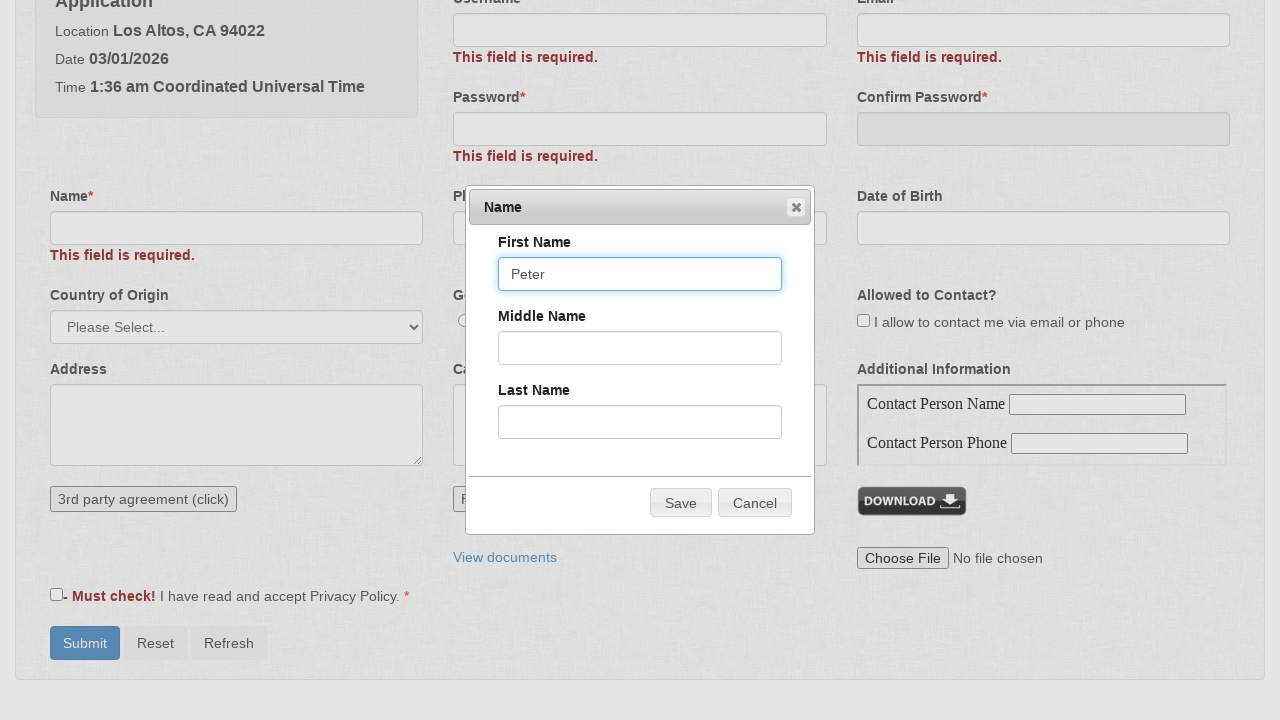

Filled middle name field with 'O' on input[name='middleName']
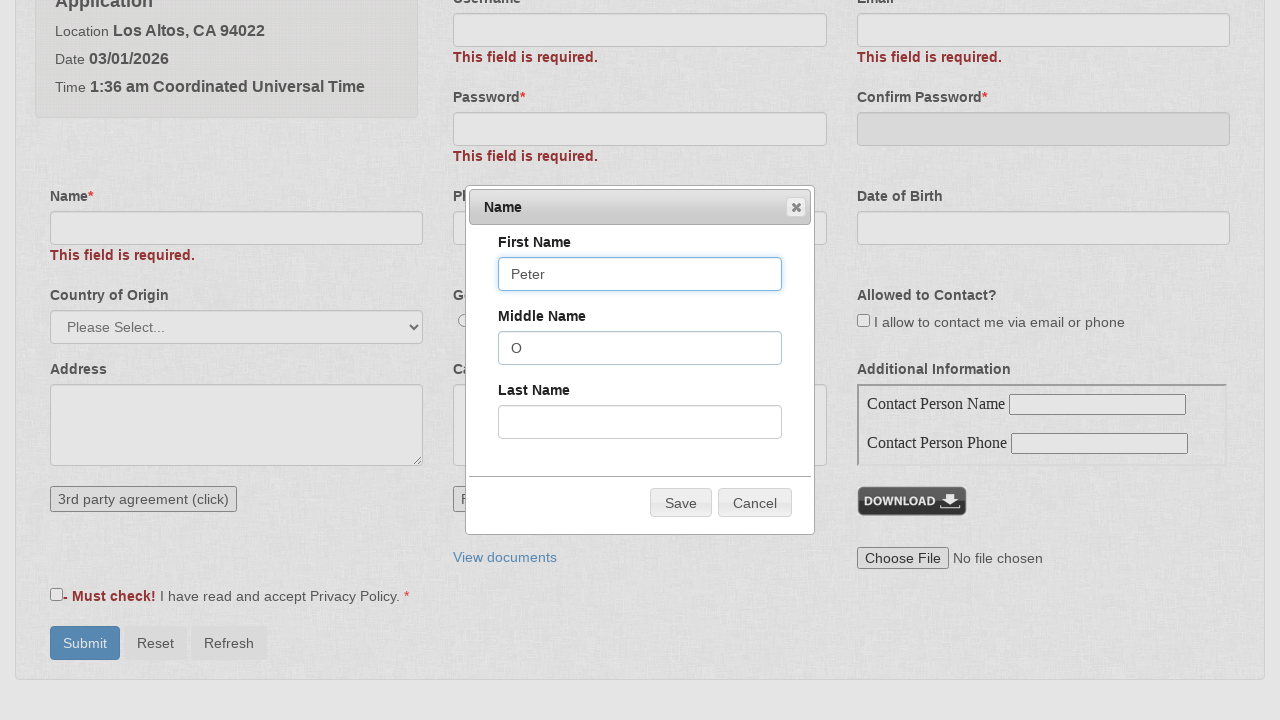

Filled last name field with 'Solovey' on input[name='lastName']
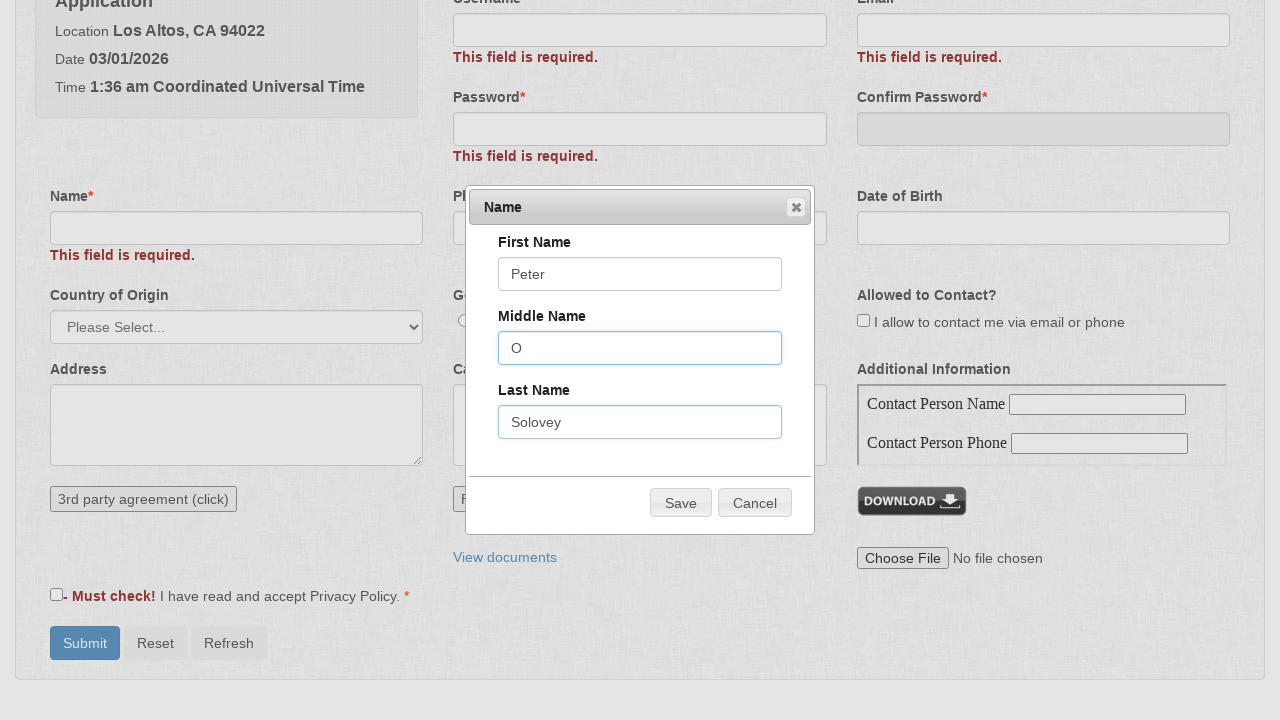

Clicked Save button in name dialog at (681, 503) on xpath=//span[text() = 'Save']
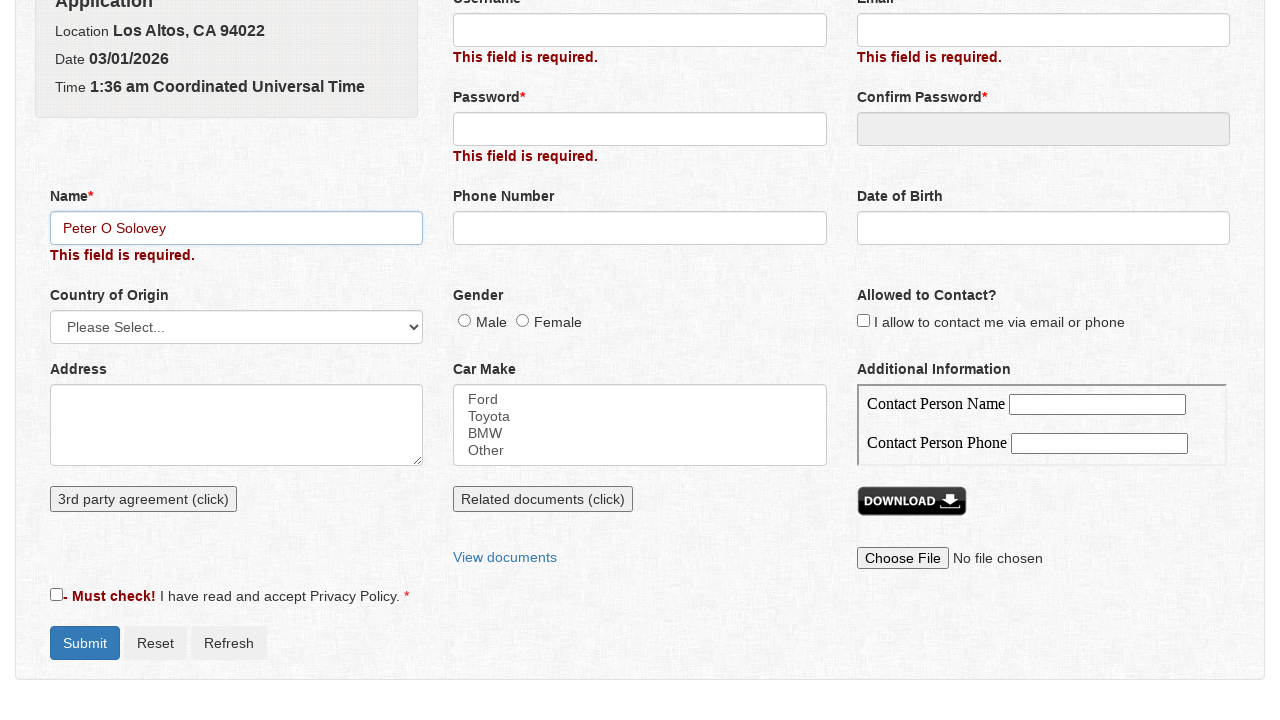

Waited for name dialog to close
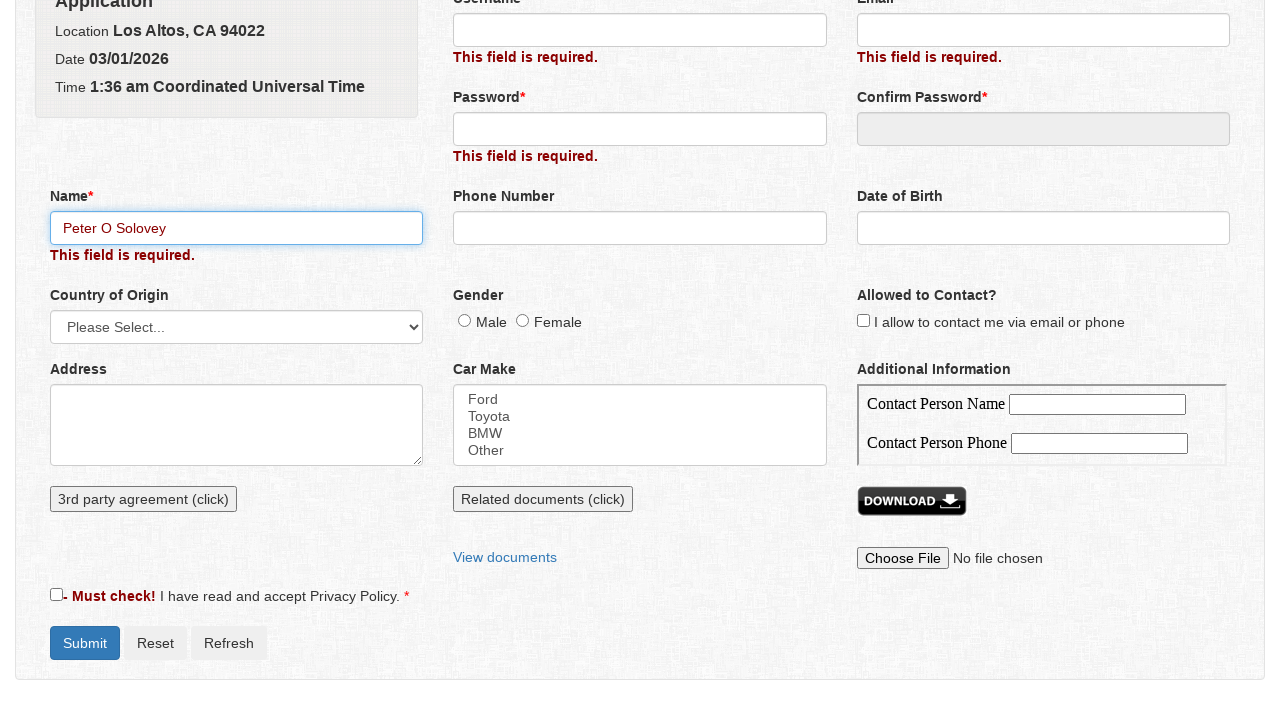

Filled username field with '1' to trigger validation on input[name='username']
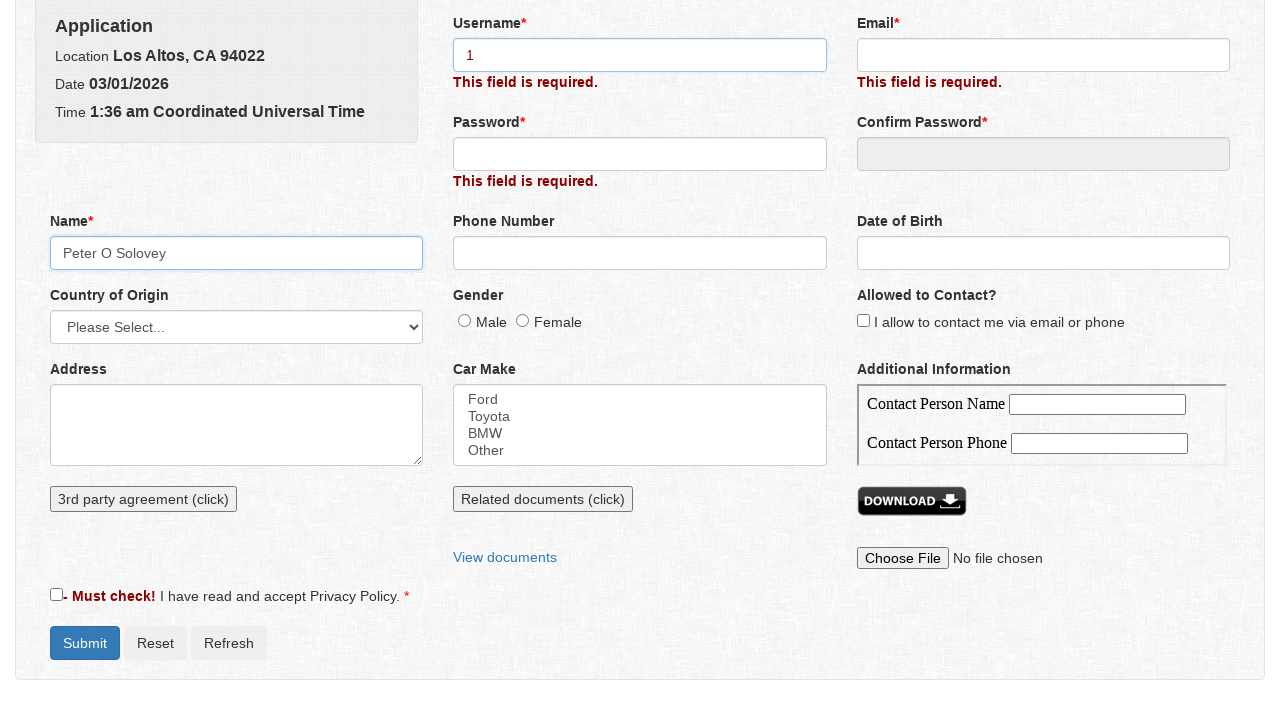

Clicked form submit button to trigger username validation at (85, 643) on #formSubmit
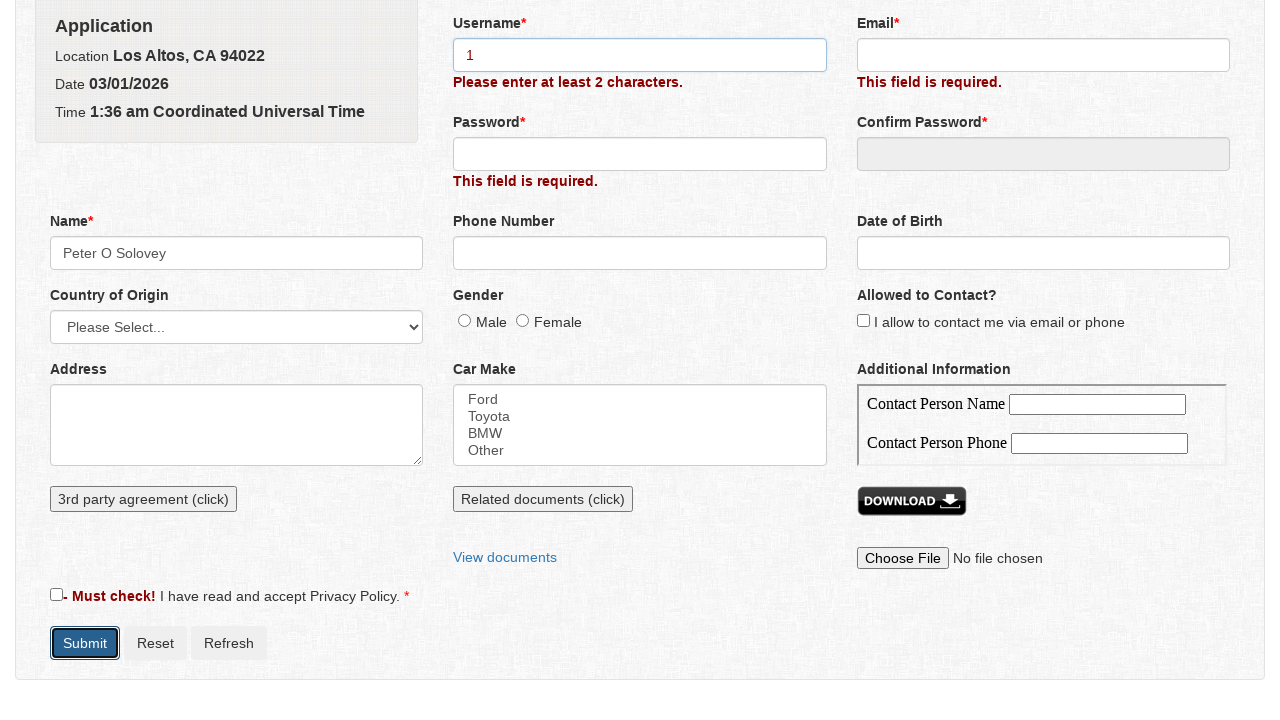

Username validation error appeared
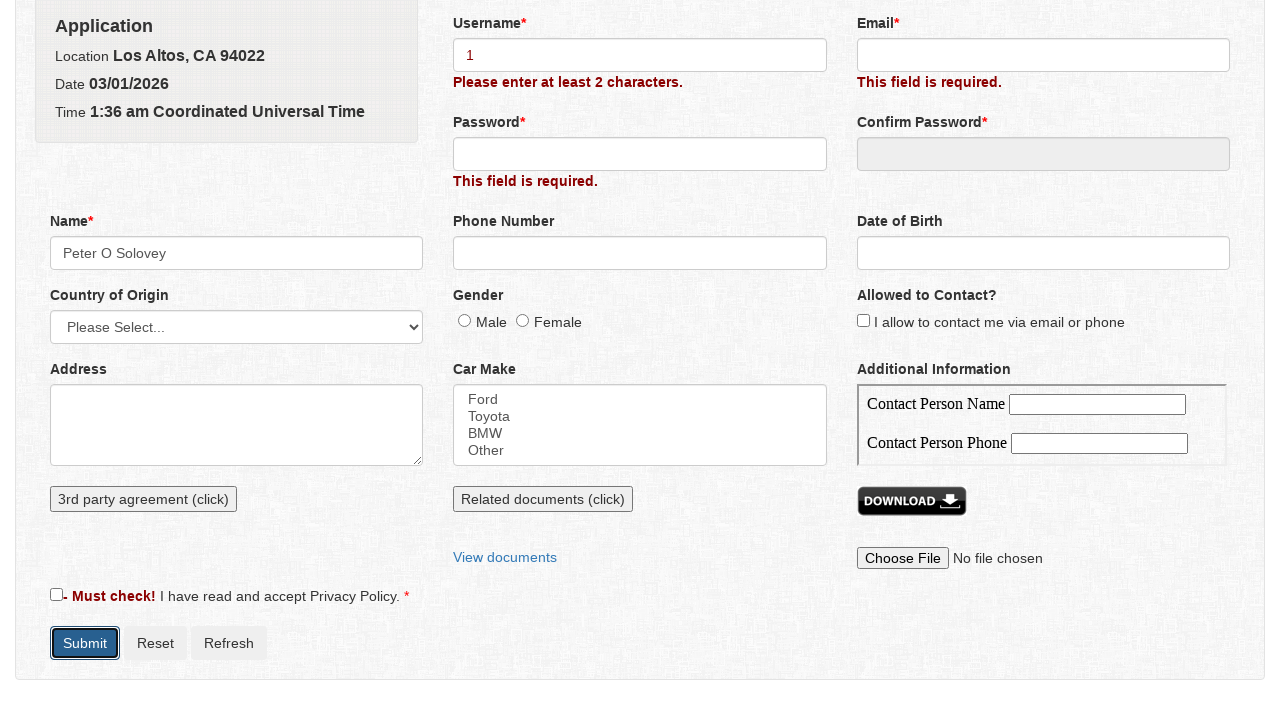

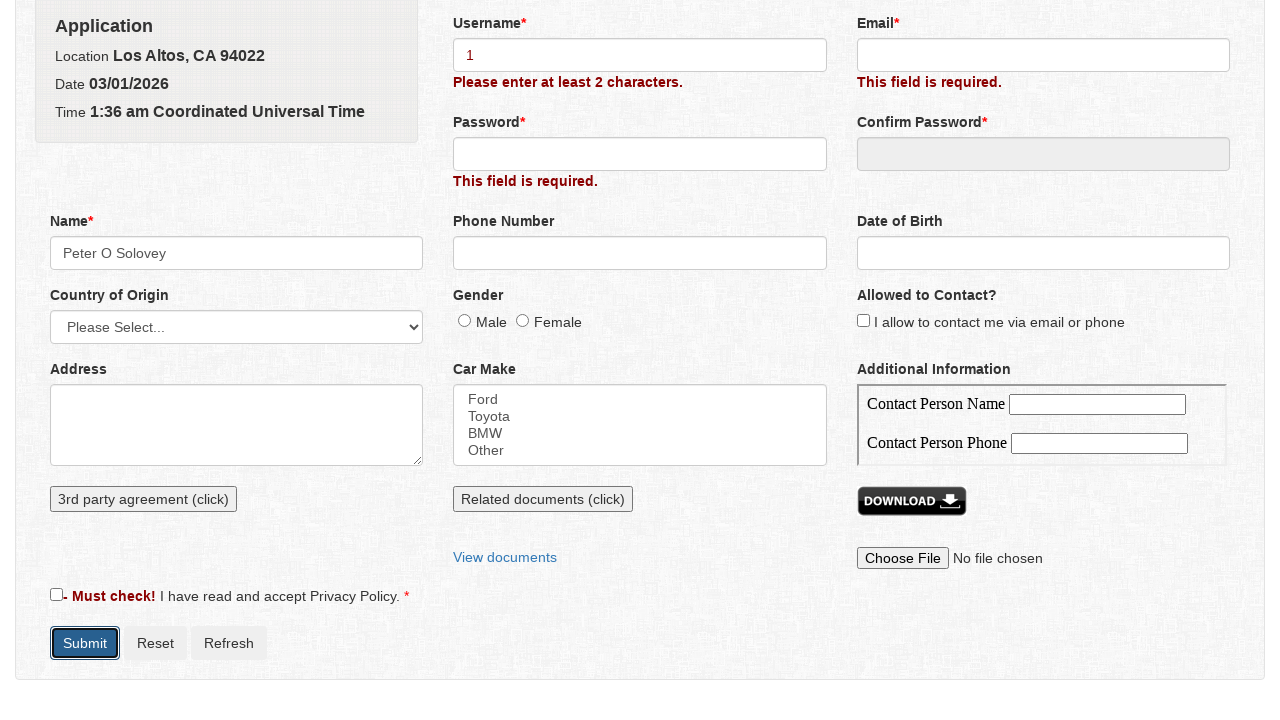